Tests a ToDo application by clicking on existing todo items, adding a new todo, archiving old todos, and verifying the final count of todos

Starting URL: http://crossbrowsertesting.github.io/todo-app.html

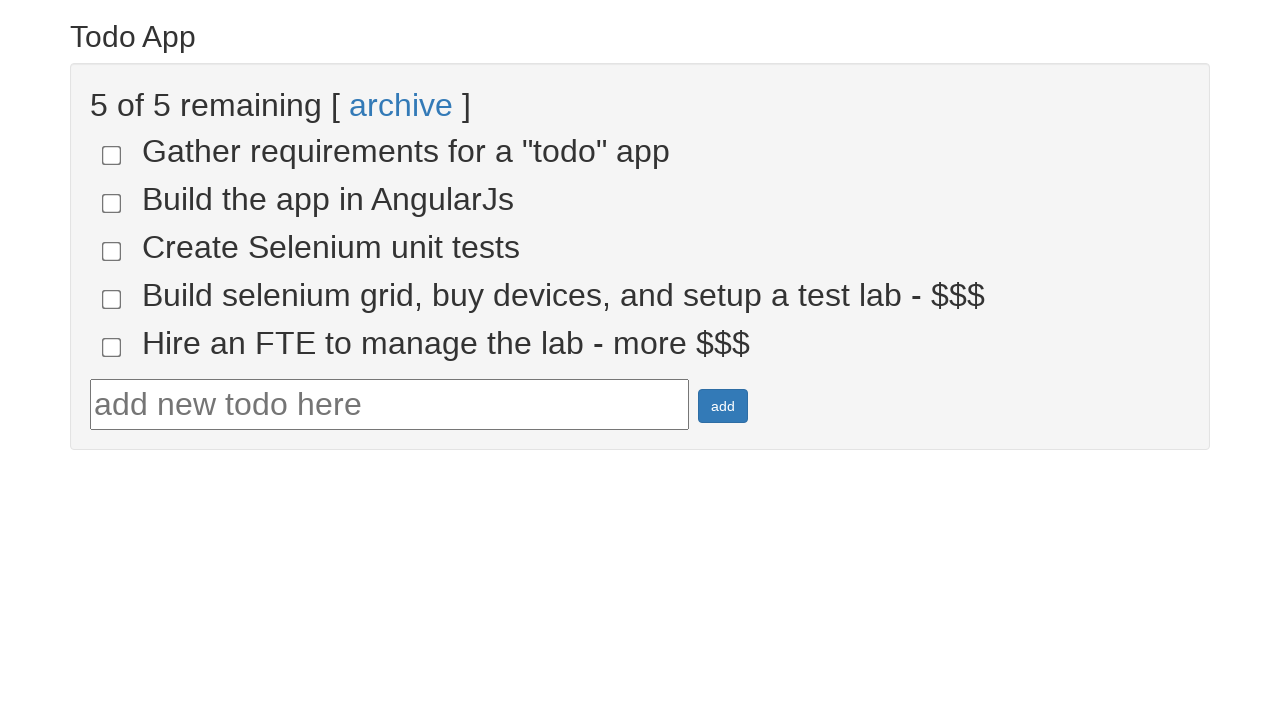

Clicked todo item 4 to mark it as done at (112, 299) on input[name='todo-4']
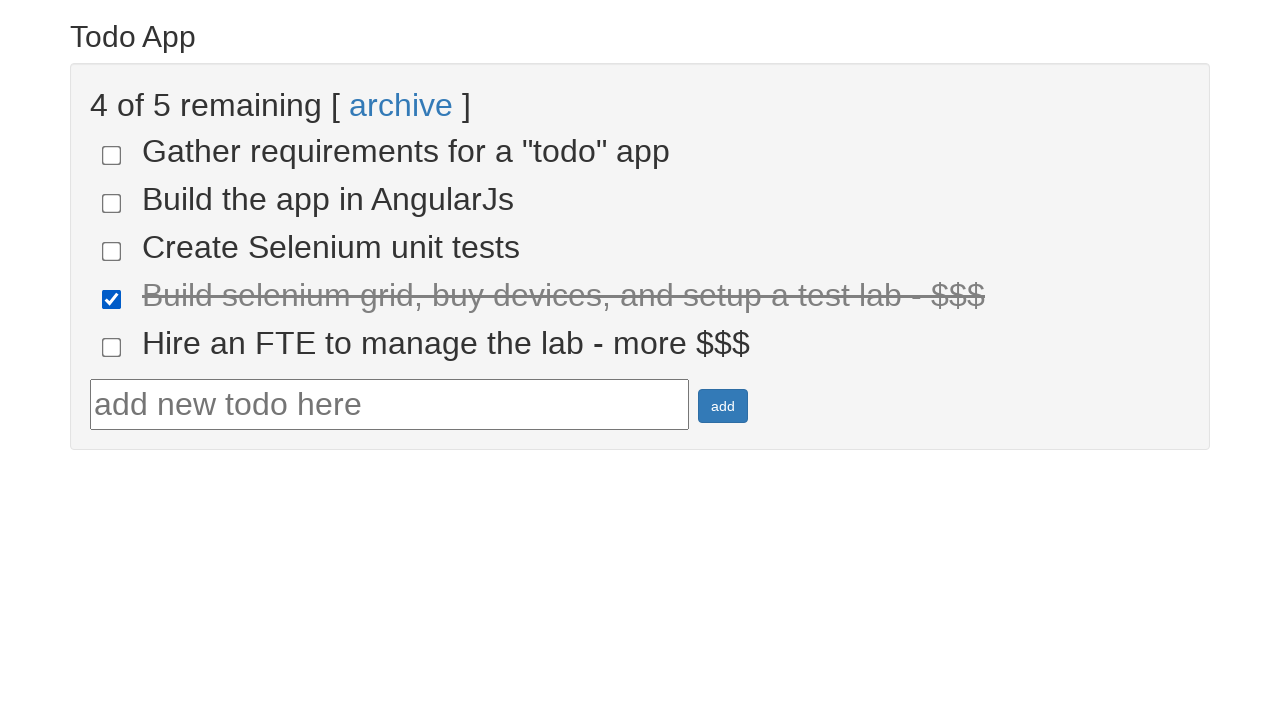

Clicked todo item 5 to mark it as done at (112, 347) on input[name='todo-5']
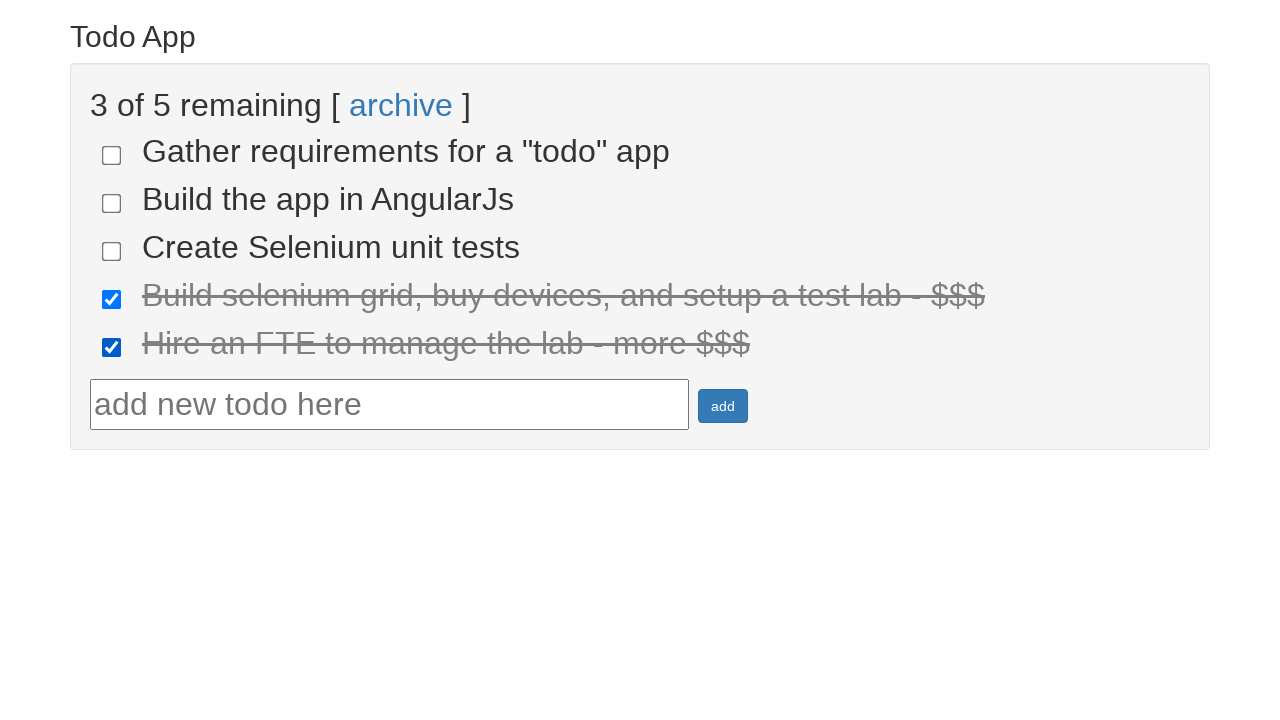

Filled new todo text field with 'Run your first Selenium Test' on #todotext
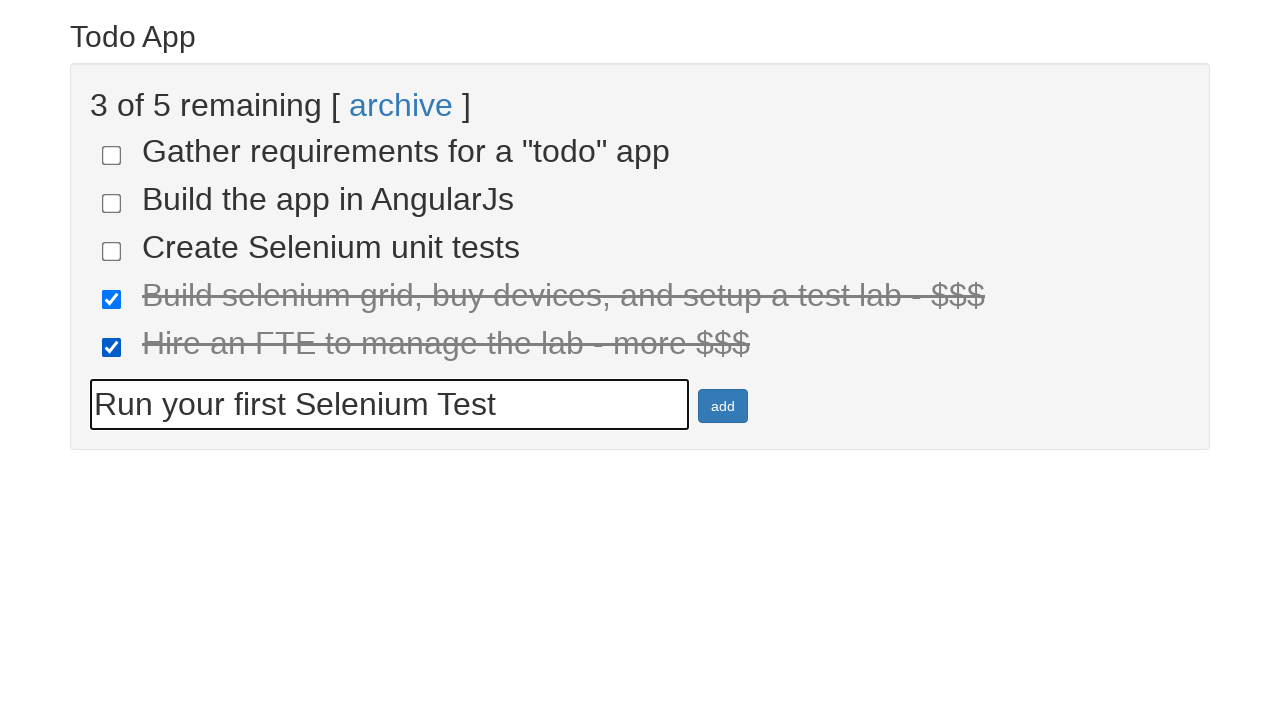

Clicked add button to create new todo at (723, 406) on #addbutton
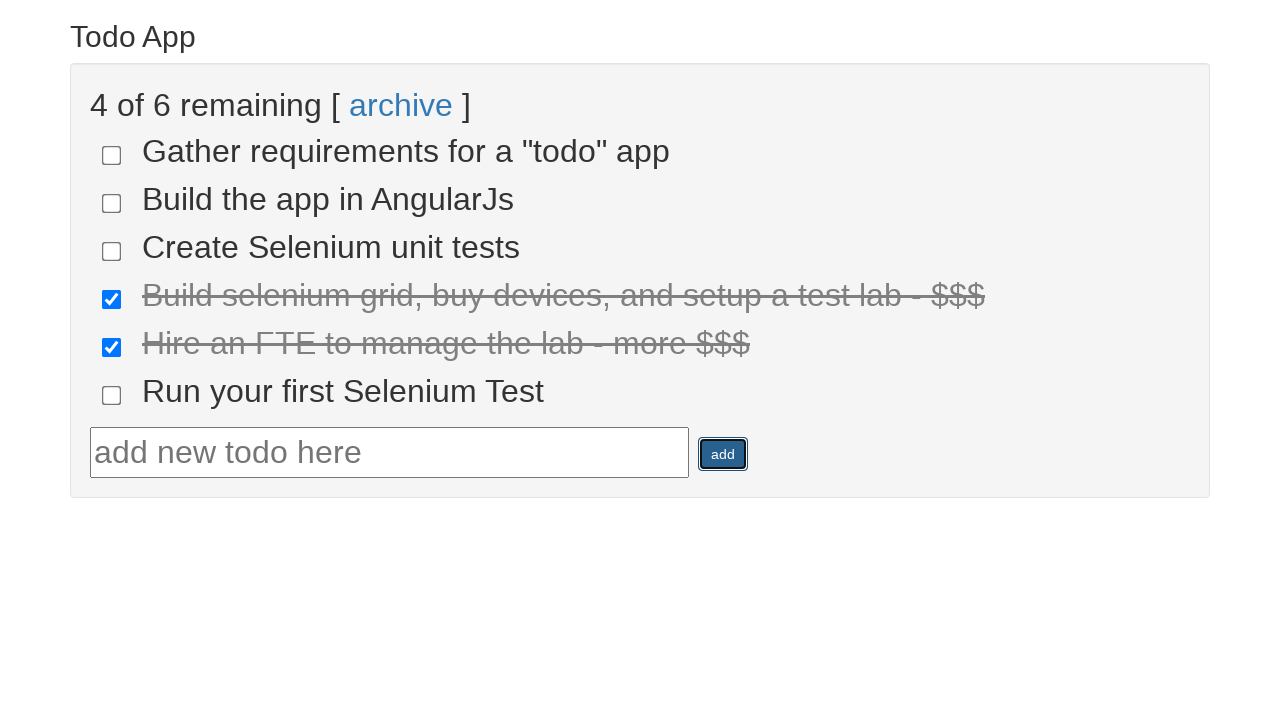

Clicked archive button to archive completed todos at (401, 105) on text=archive
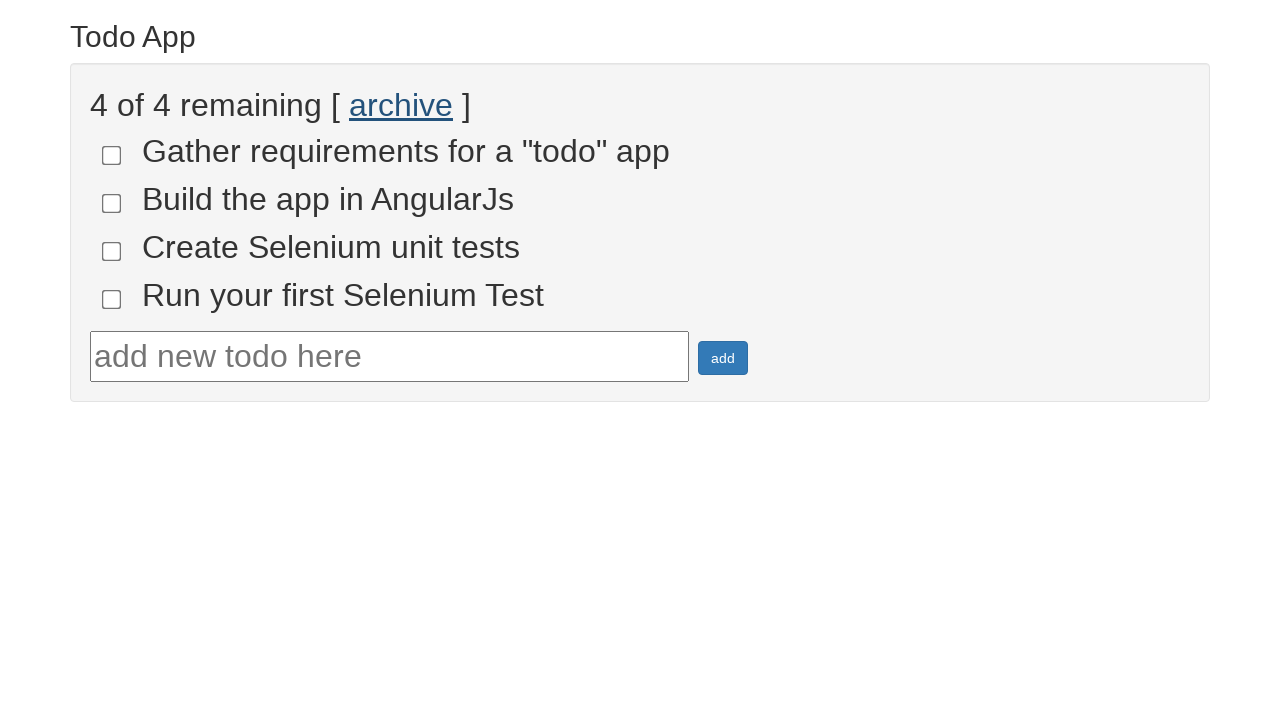

Verified 4 remaining todos are displayed with ng-pristine.ng-untouched.ng-valid class
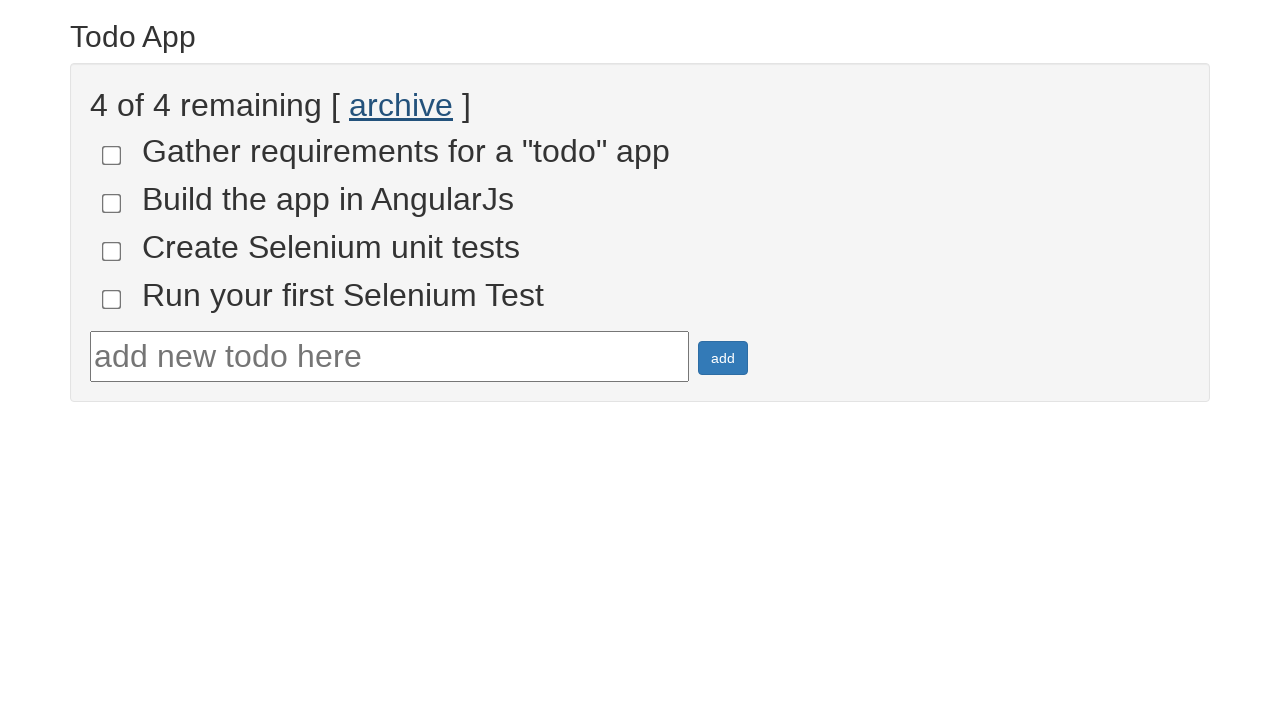

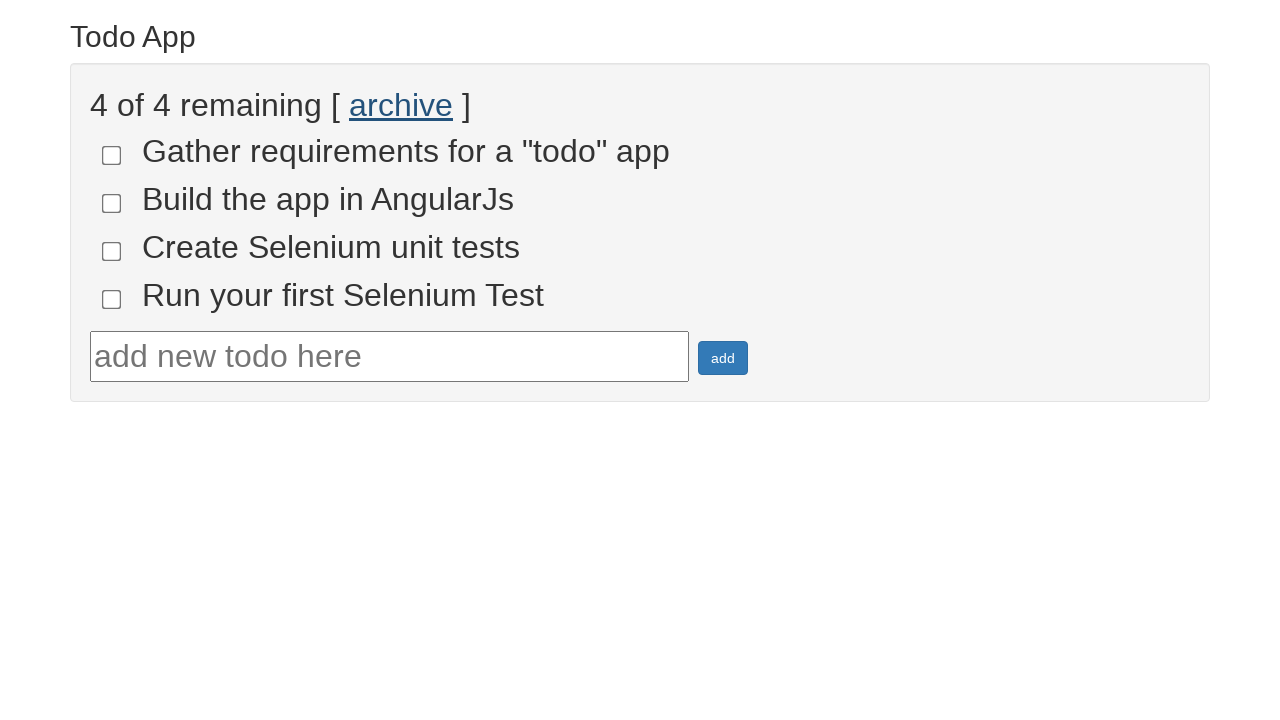